Tests a practice form by filling in email, password, name fields, selecting a checkbox, radio button, dropdown option, and submitting the form to verify success message

Starting URL: https://rahulshettyacademy.com/angularpractice/

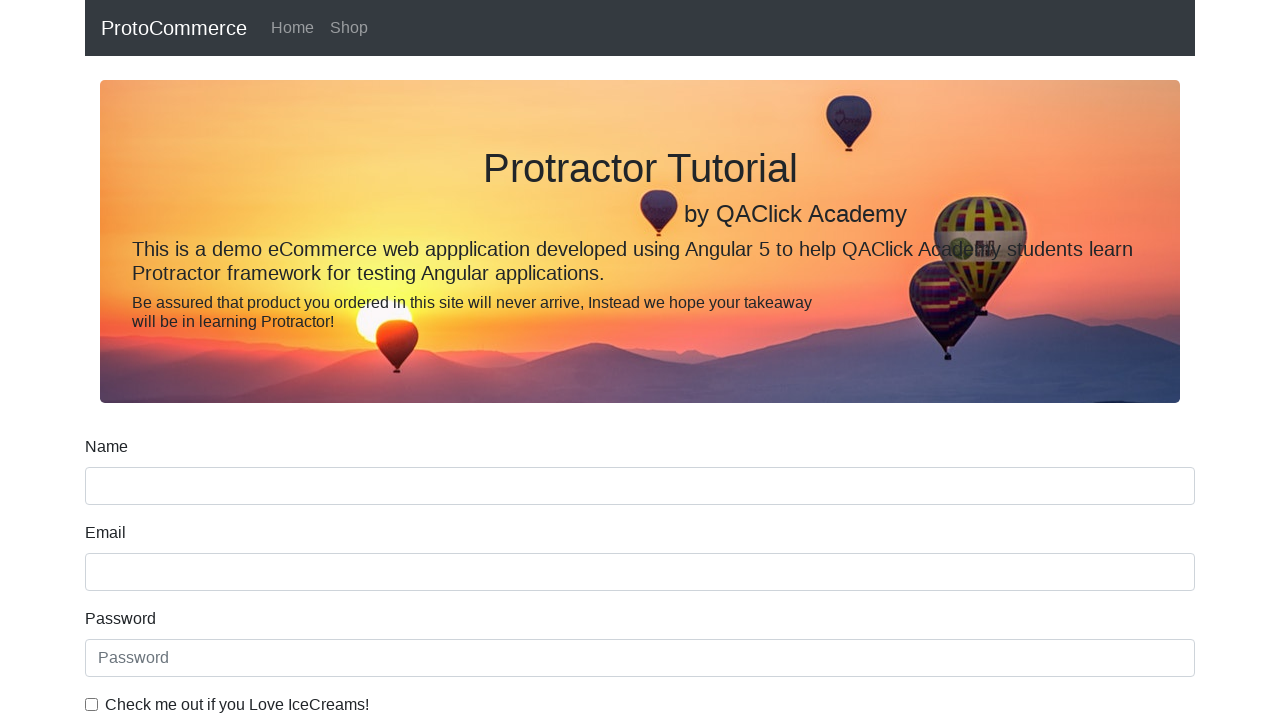

Filled email field with 'hello@email.com' on input[name='email']
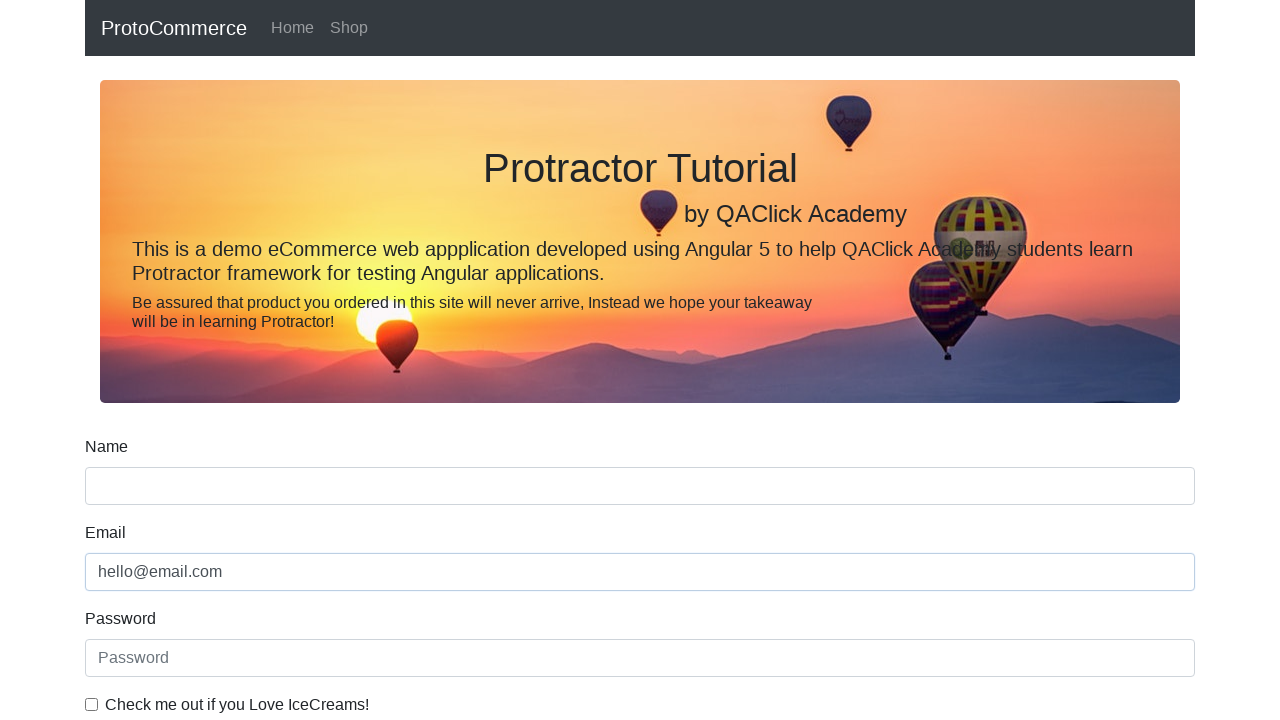

Filled password field with '123456' on #exampleInputPassword1
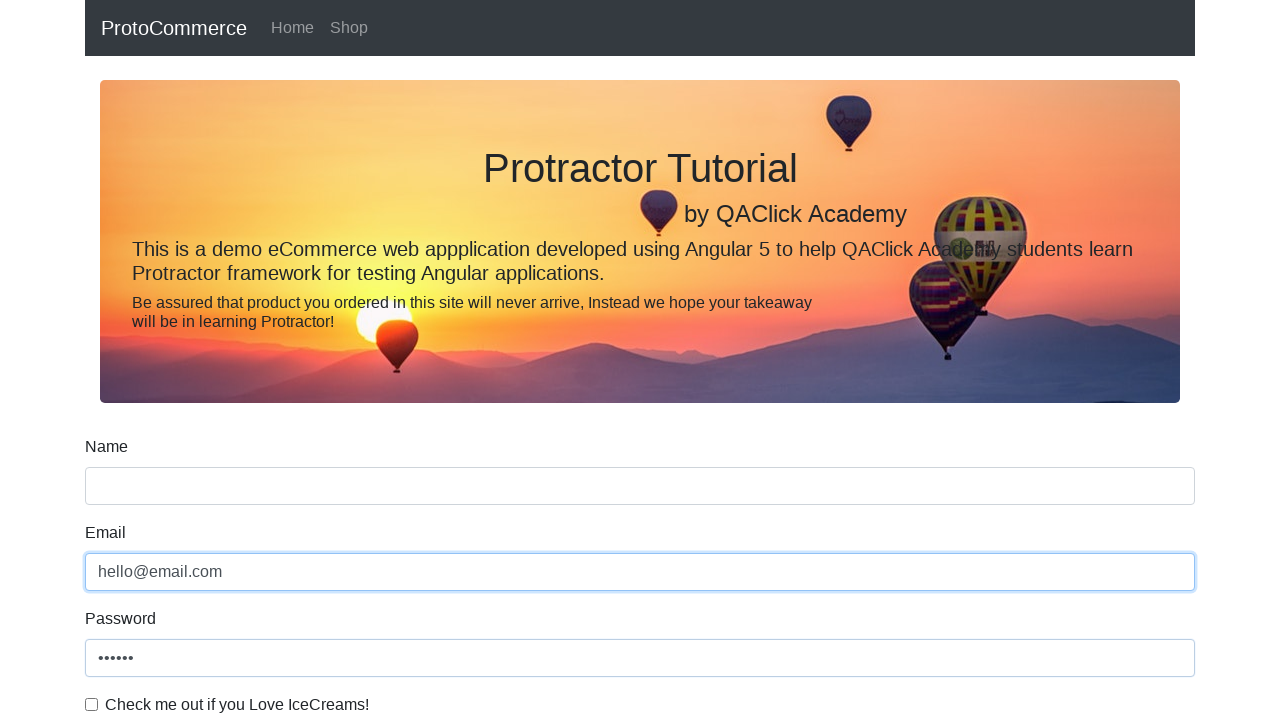

Clicked checkbox to agree to terms at (92, 704) on #exampleCheck1
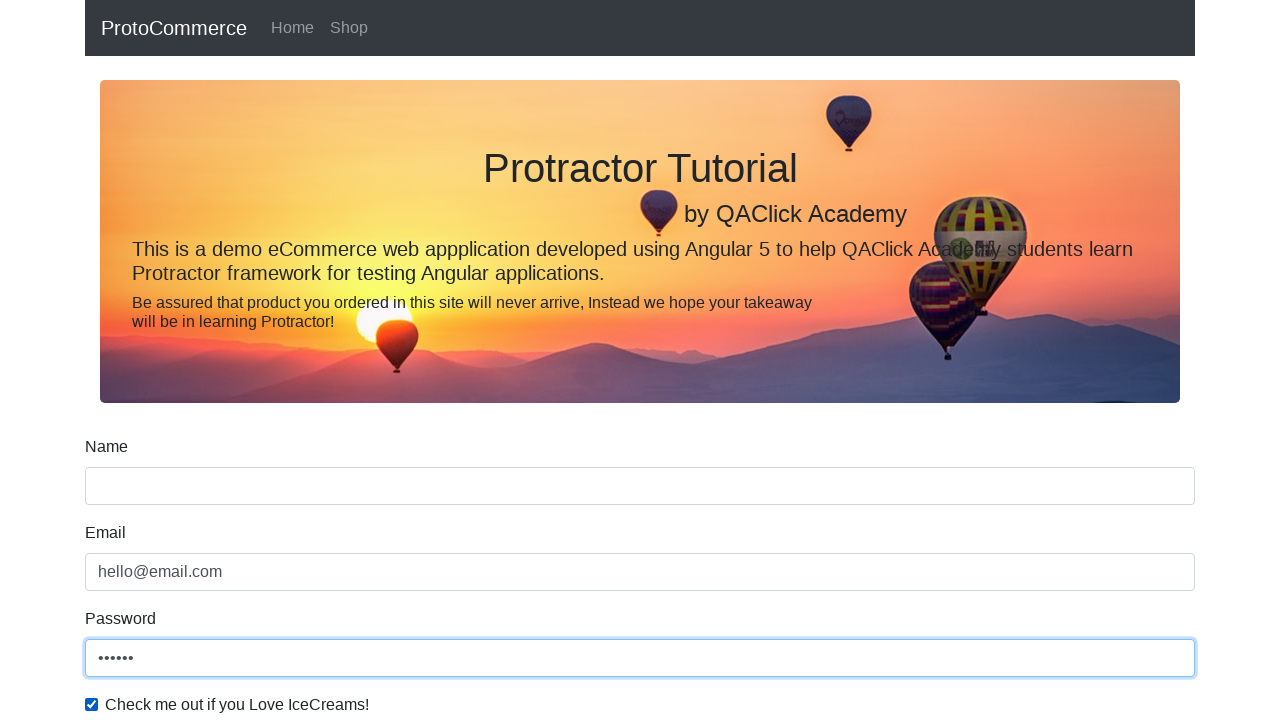

Filled name field with 'hello' on input[name='name']
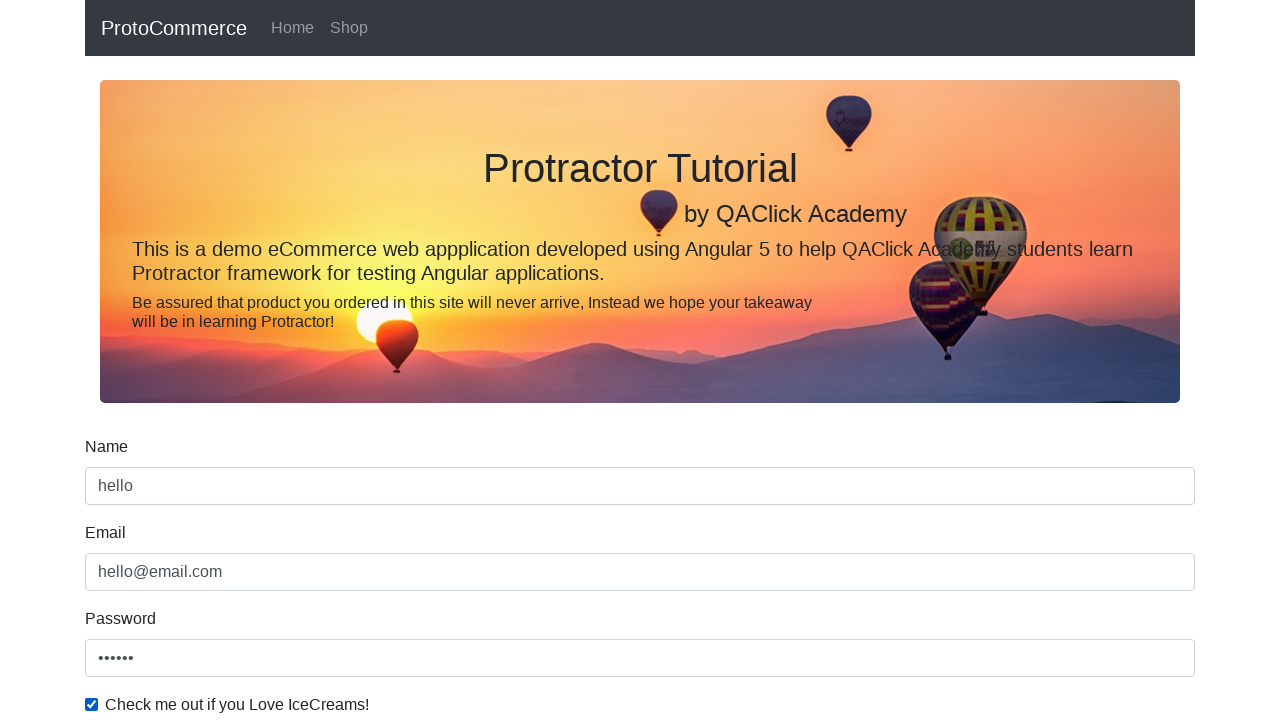

Selected radio button option at (238, 360) on input#inlineRadio1
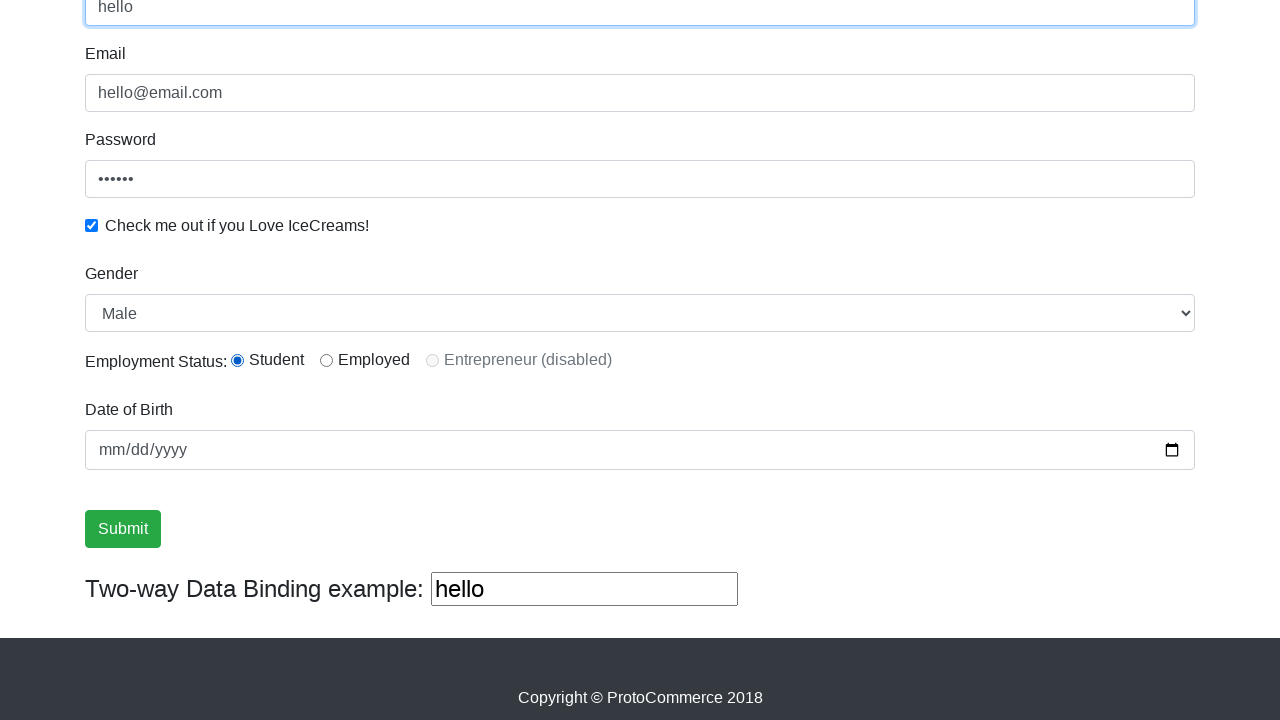

Selected 'Male' from dropdown menu on #exampleFormControlSelect1
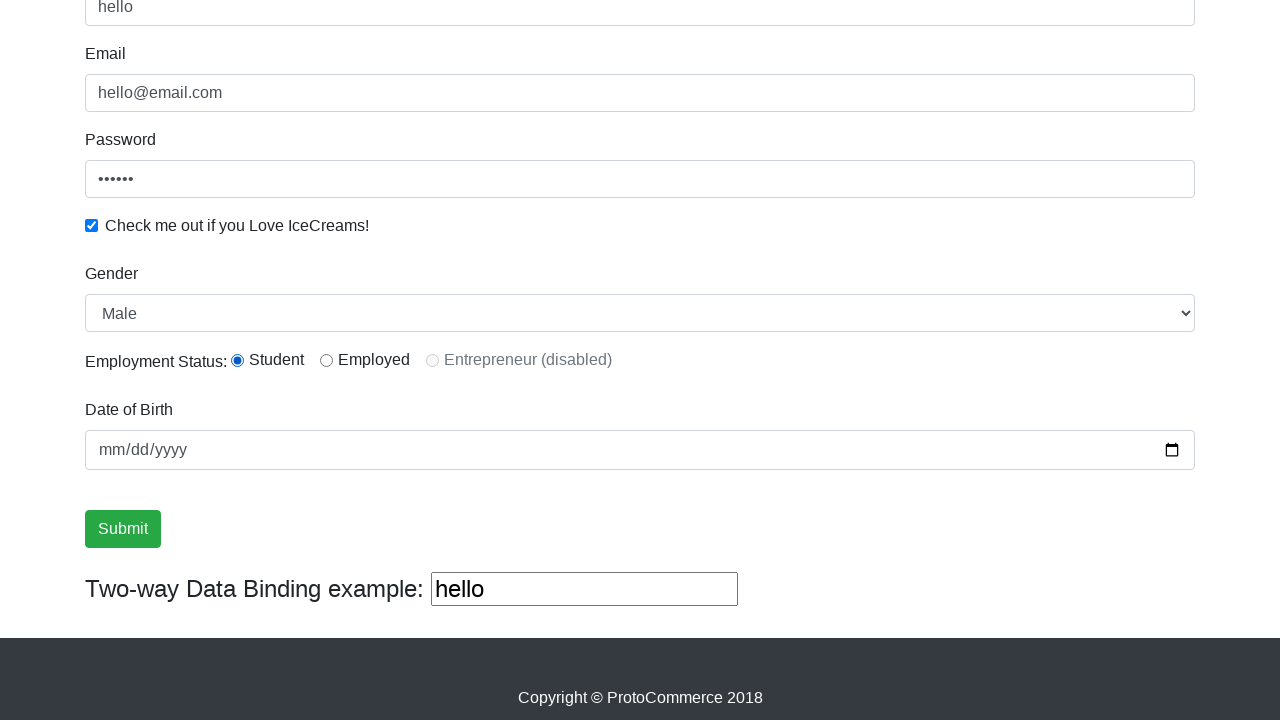

Clicked submit button to submit the form at (123, 529) on input[type='submit']
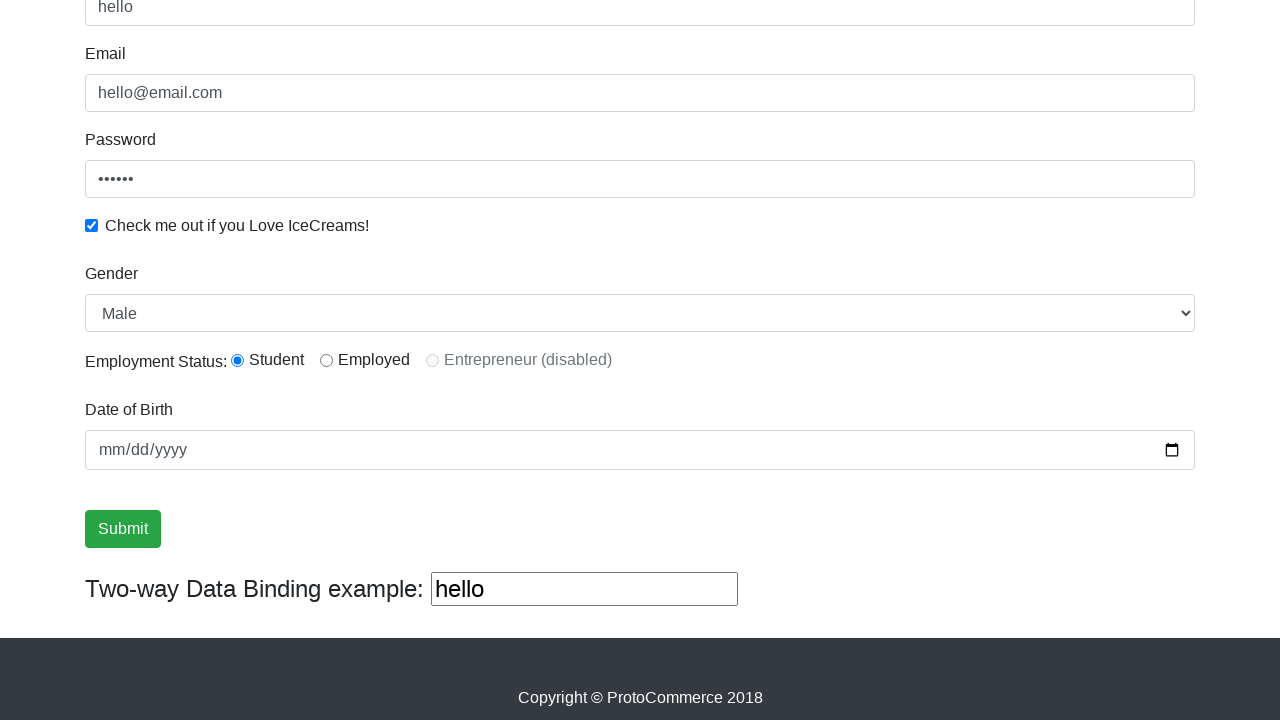

Success message appeared on the page
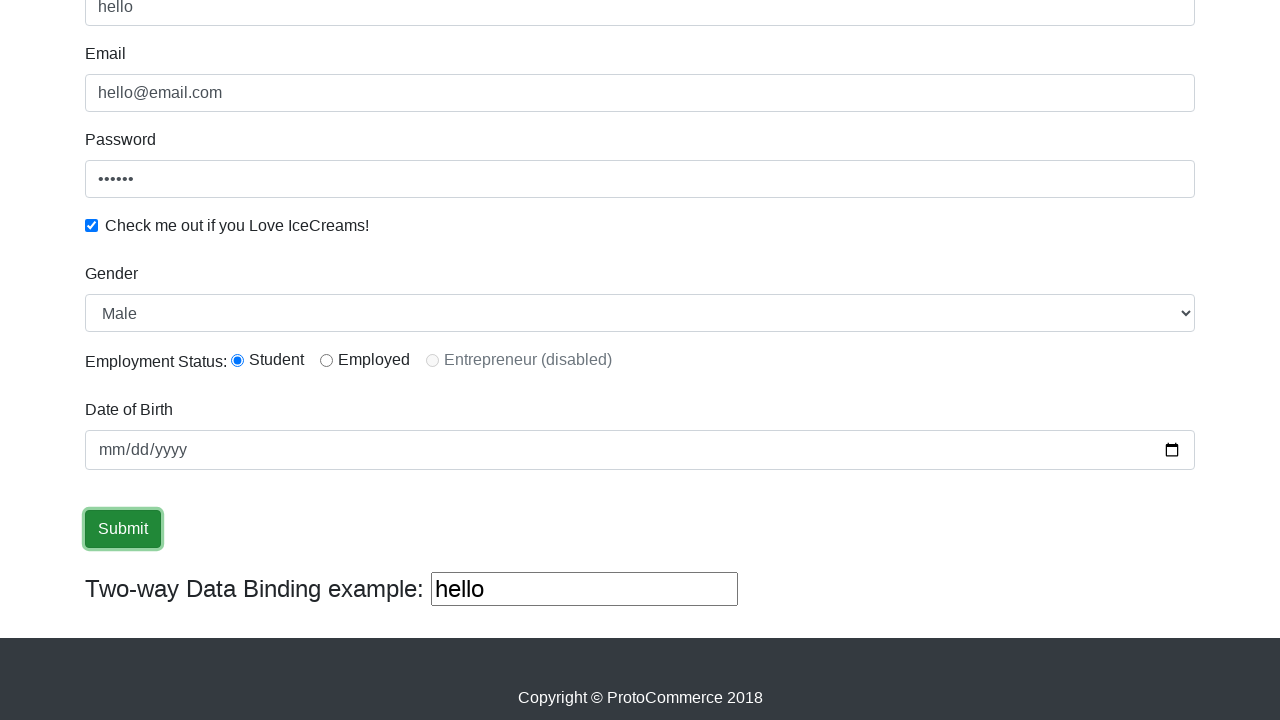

Retrieved success message text content
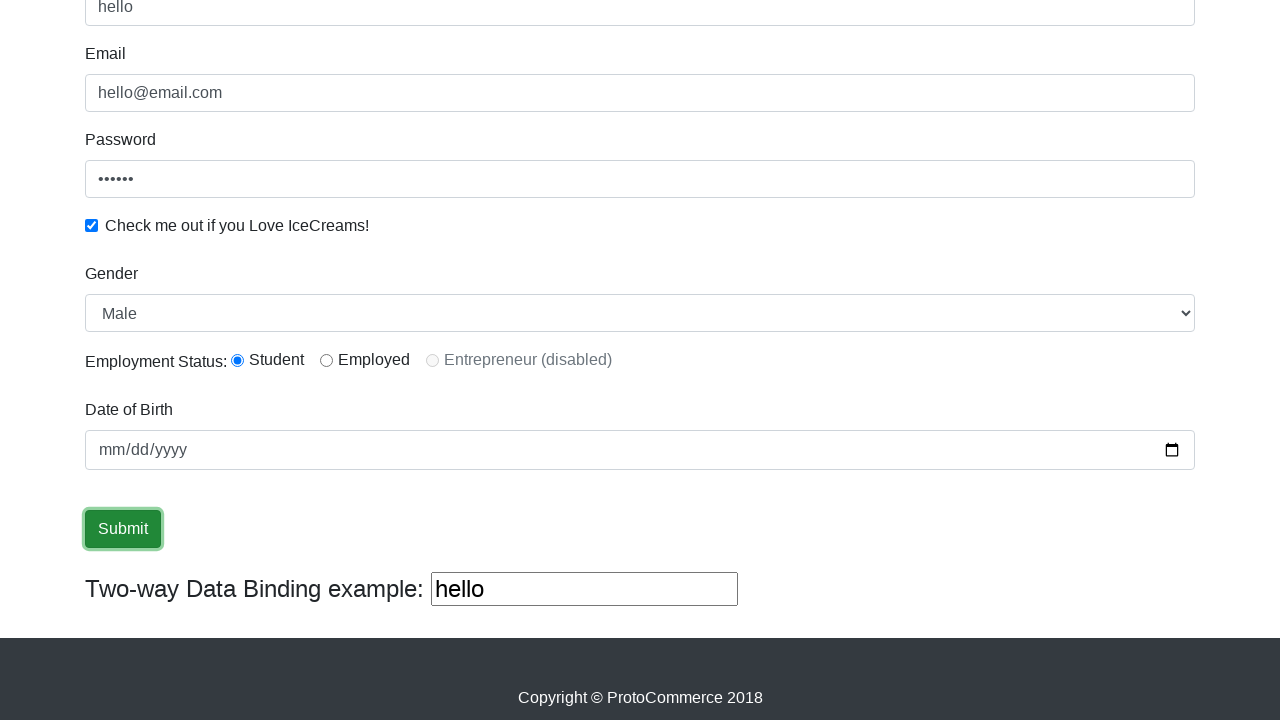

Verified success message contains 'Success' text
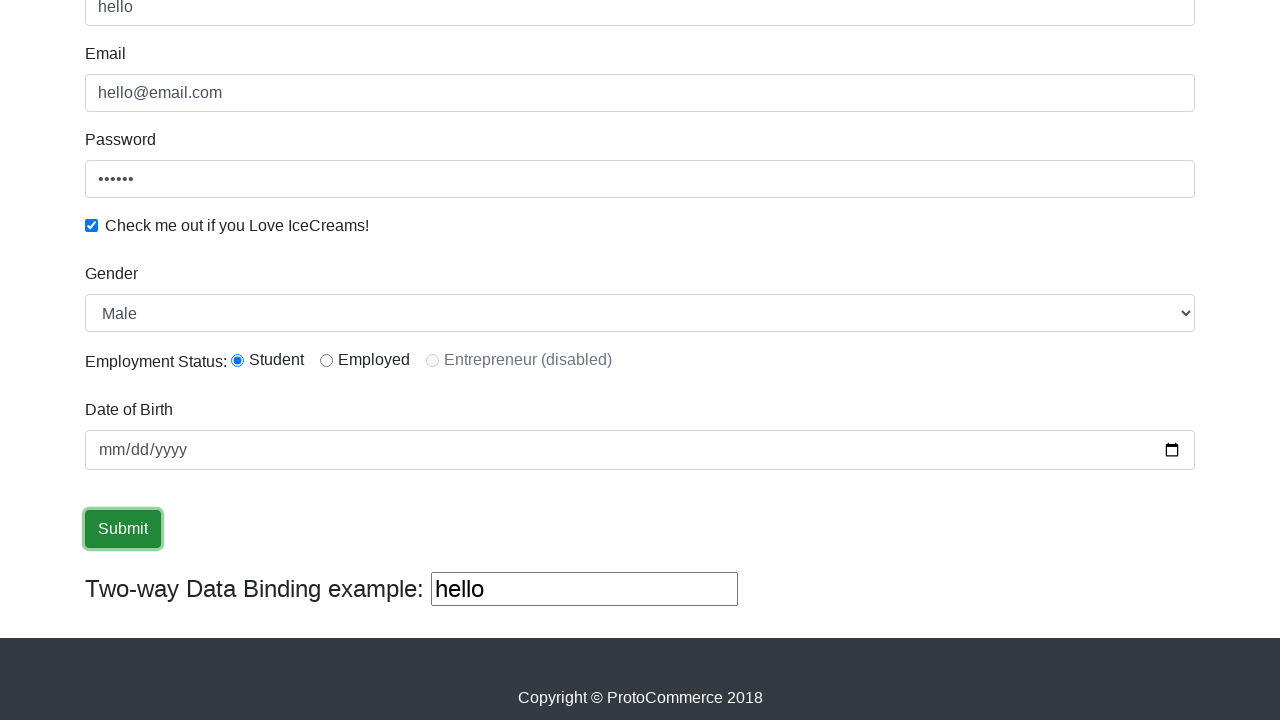

Filled additional text field with 'helloagain' on (//input[@type='text'])[3]
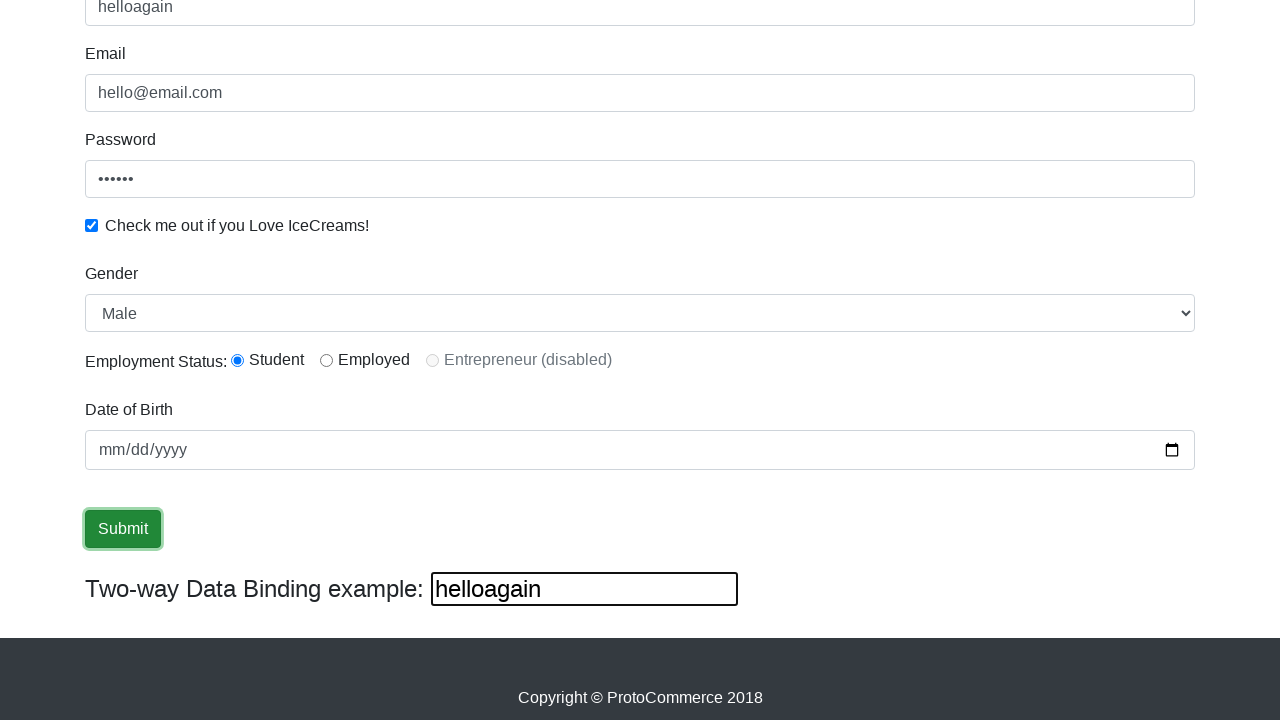

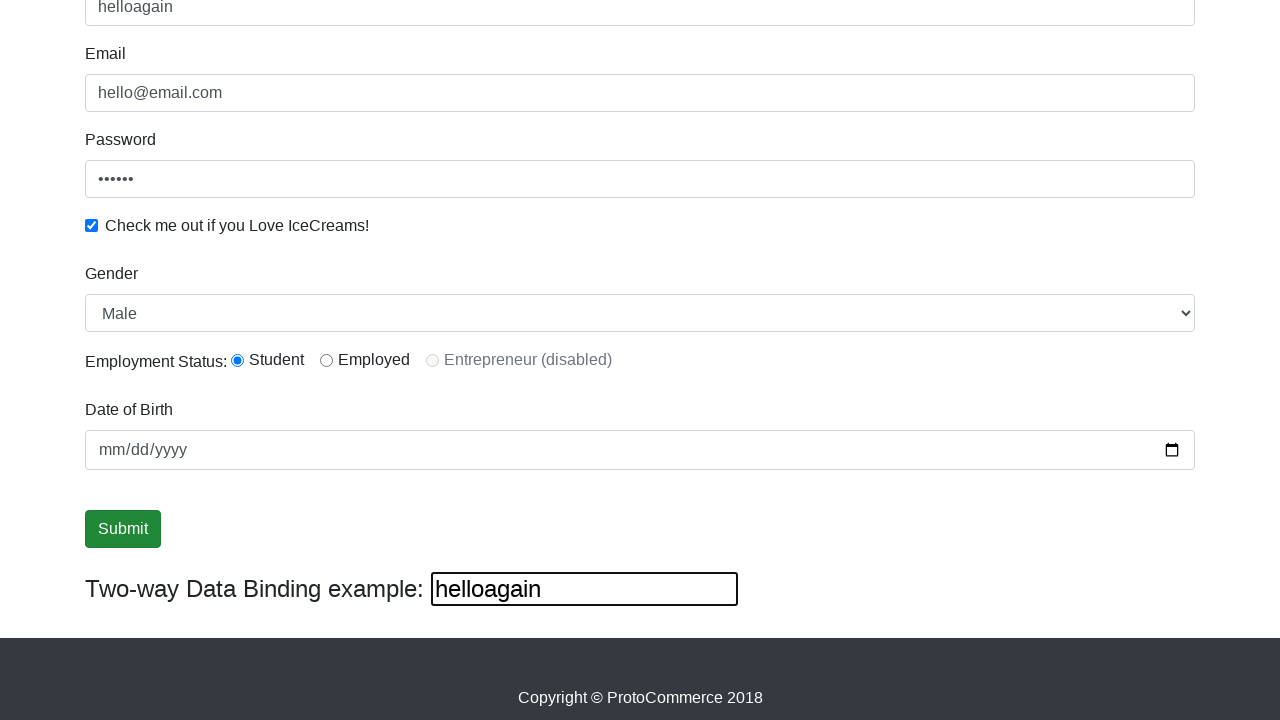